Tests navigation through the main menu to the A1 Program page and verifies the page header

Starting URL: https://www.srpski-strani.com/index_eng.php

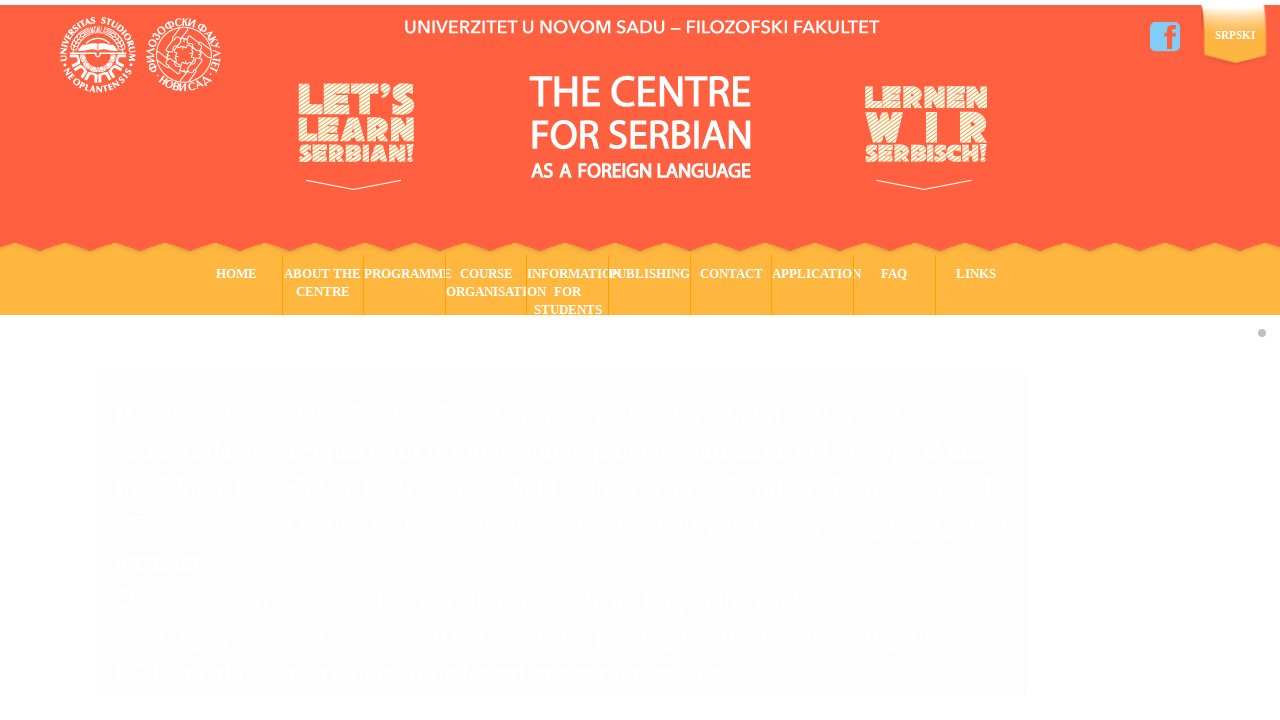

Hovered over the Programme menu item at (405, 285) on xpath=/html/body/div/div[1]/div[2]/div/div/ul/li[3]/a
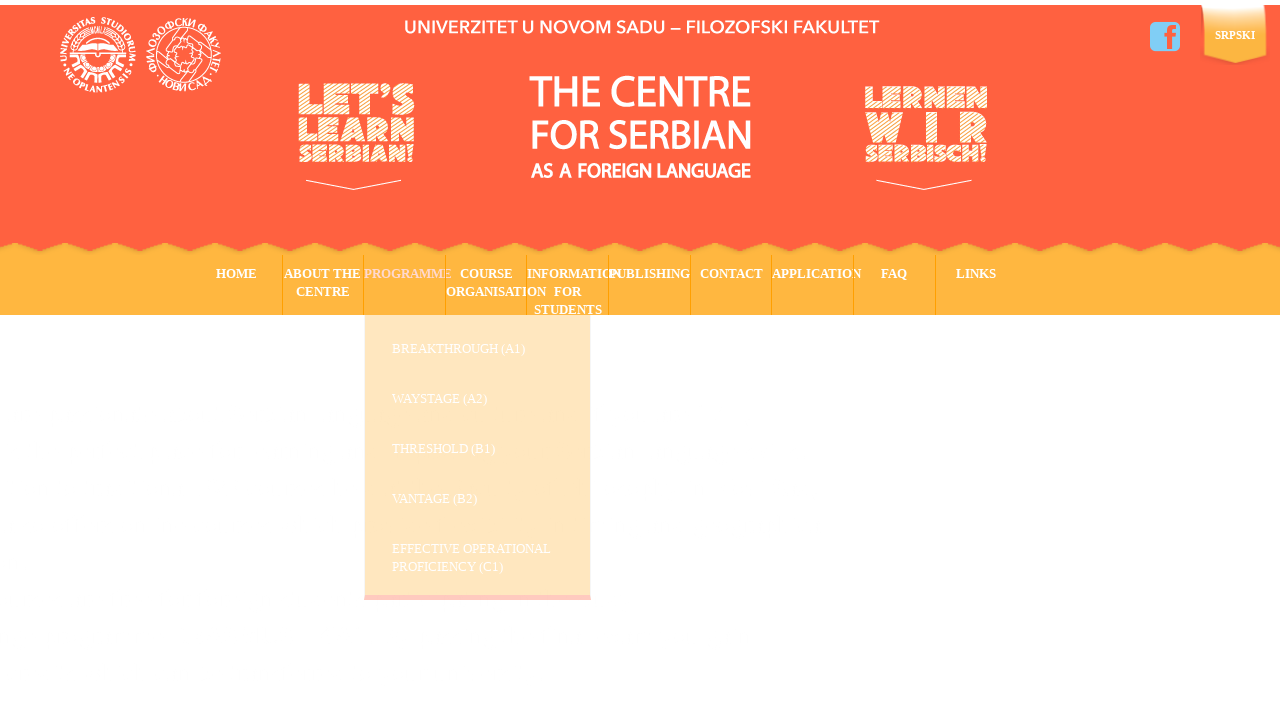

Clicked on the A1 Program submenu item at (492, 355) on xpath=/html/body/div/div[1]/div[2]/div/div/ul/li[3]/ul/li[1]/a
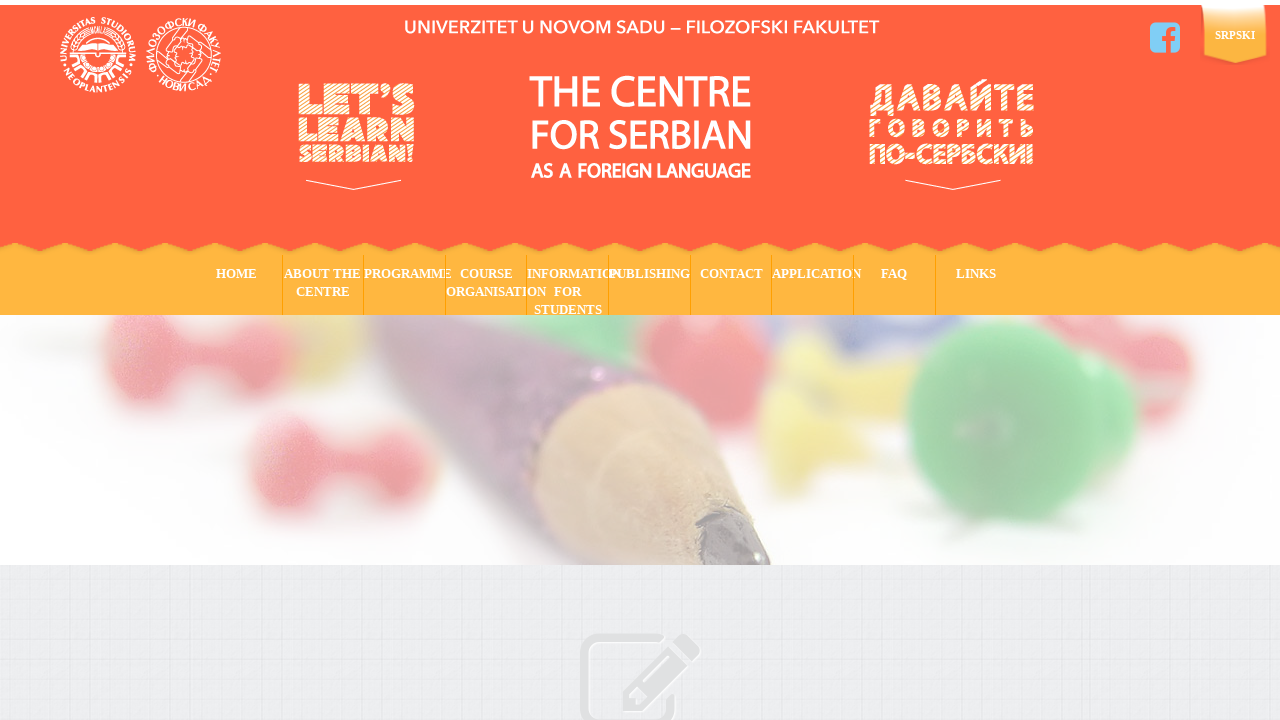

Page header element loaded
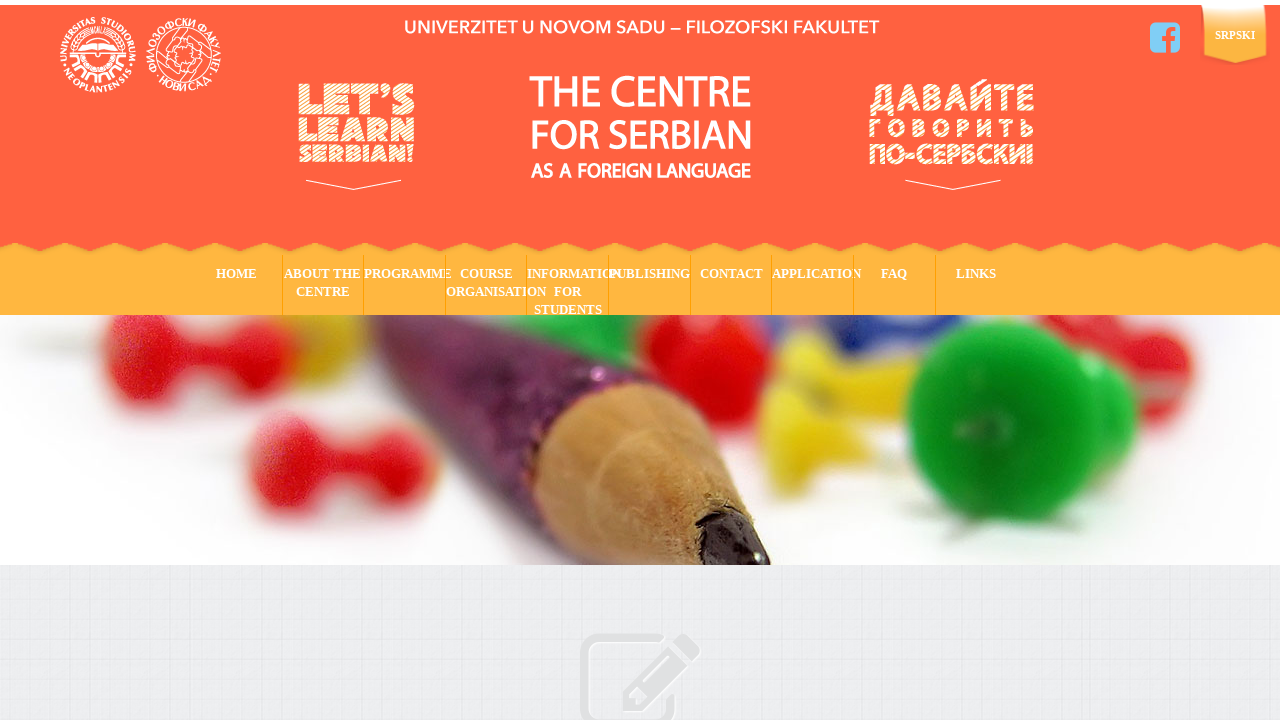

Verified page header text is 'AIM AND SYLLABUS'
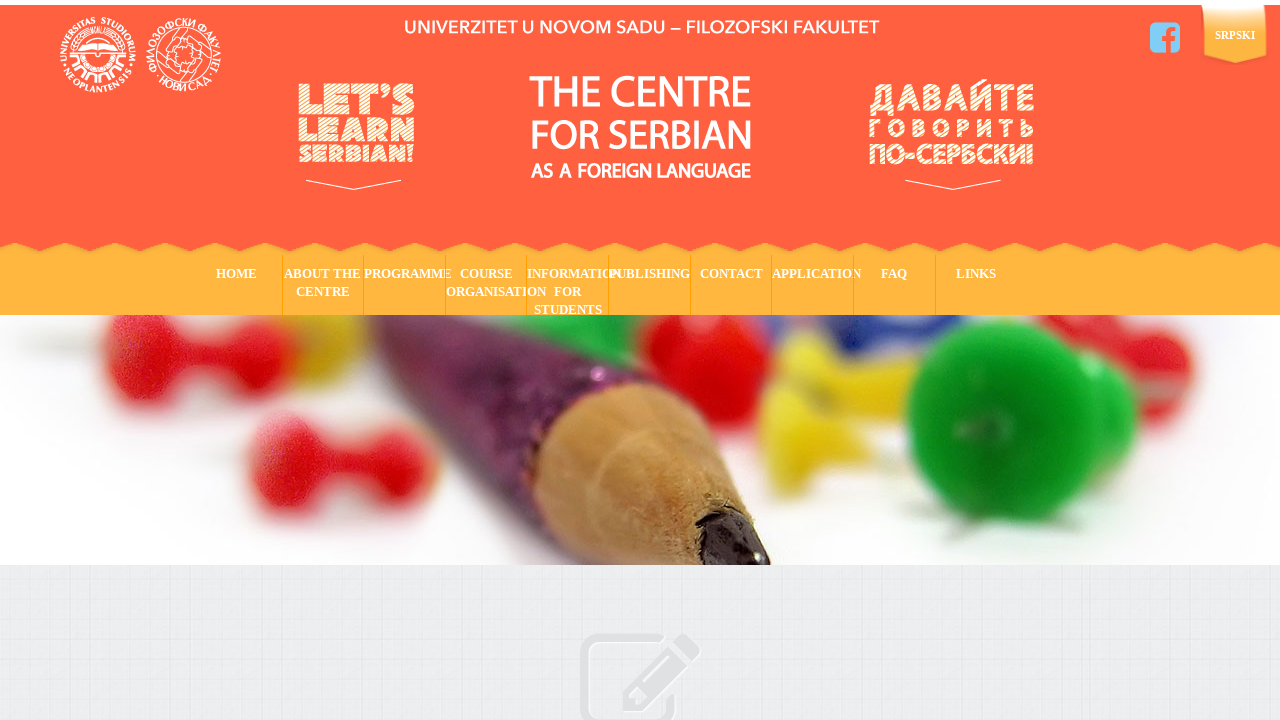

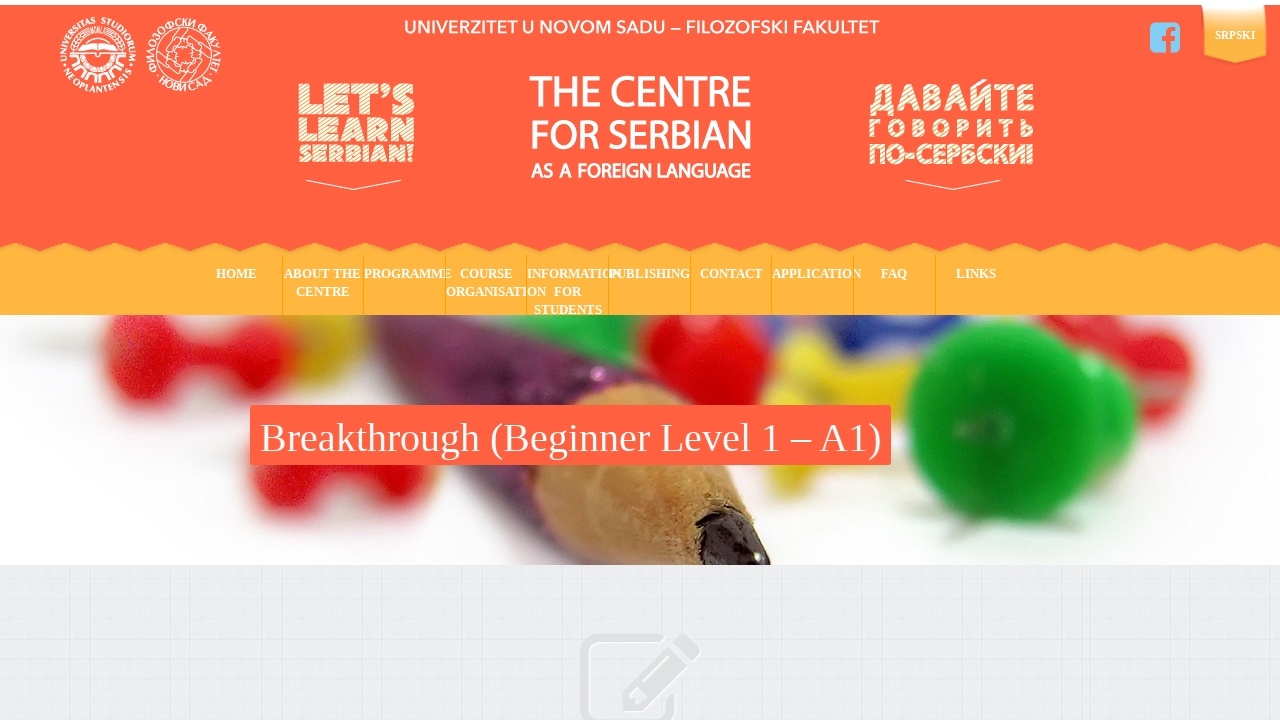